Tests drag and drop functionality on jQuery UI demo page by dragging an element to a drop target

Starting URL: https://jqueryui.com/droppable/

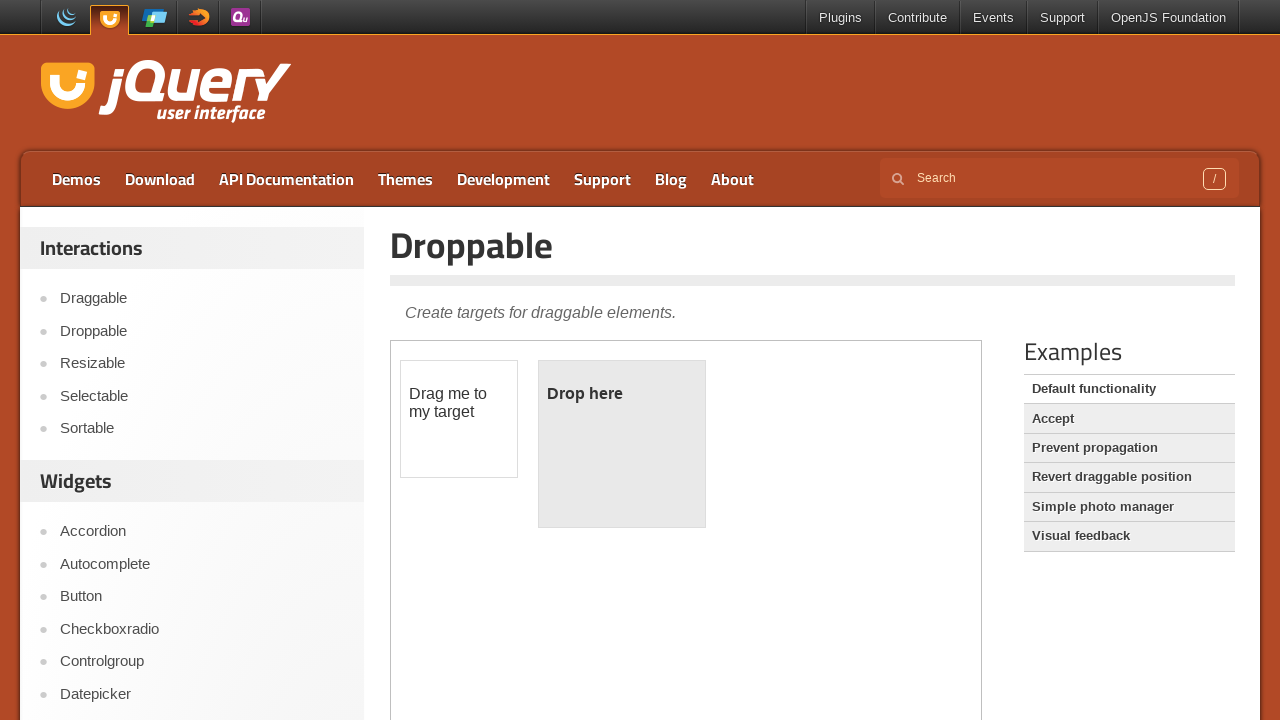

Navigated to jQuery UI droppable demo page
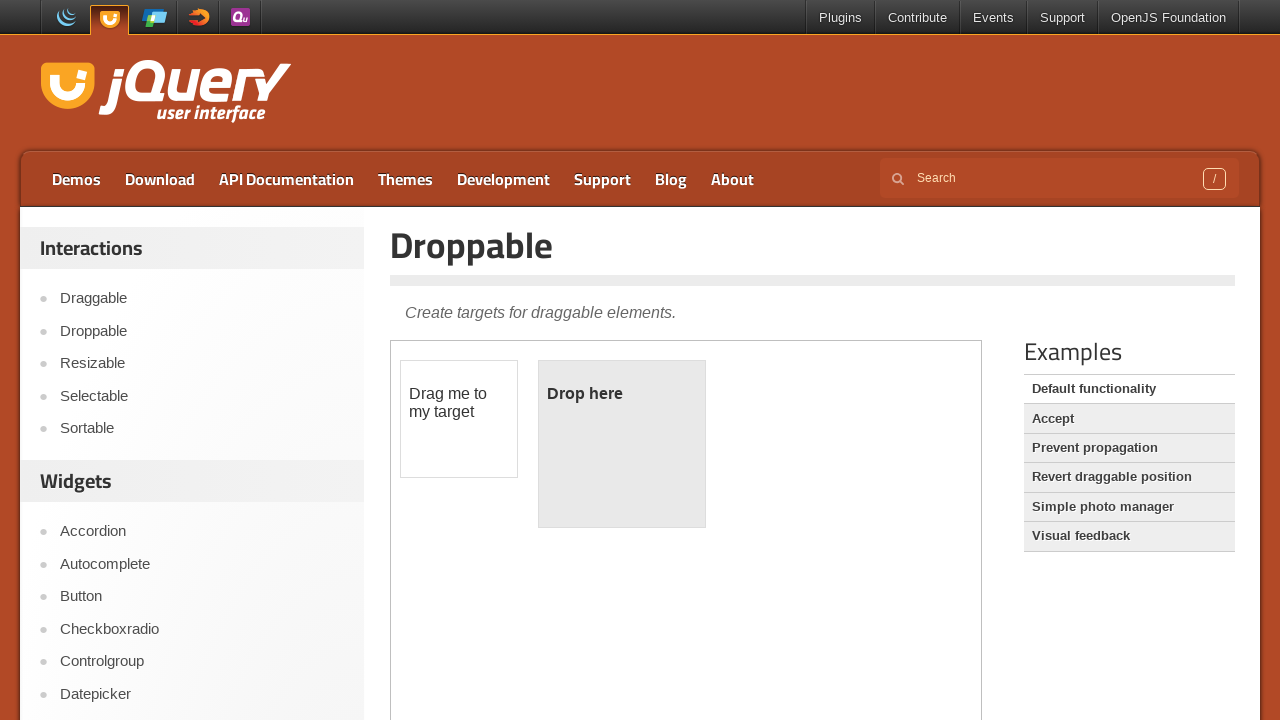

Located the iframe containing the drag and drop demo
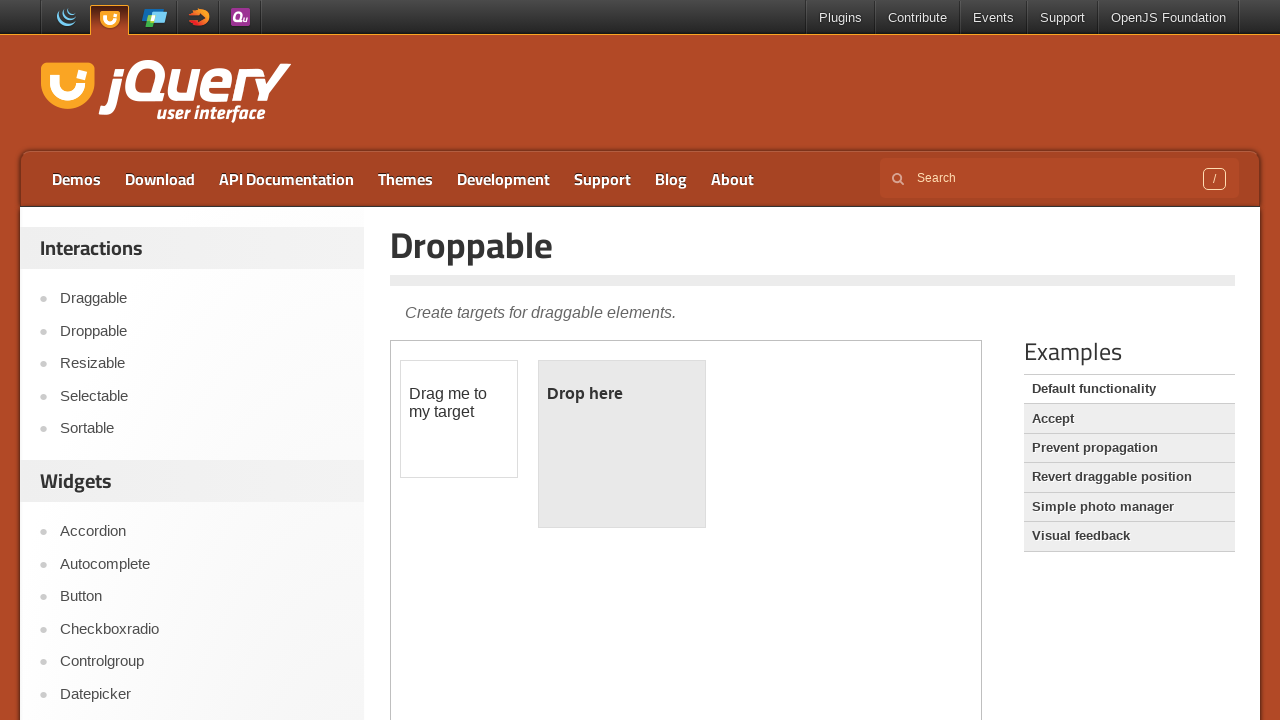

Located the draggable element 'Drag me to my target'
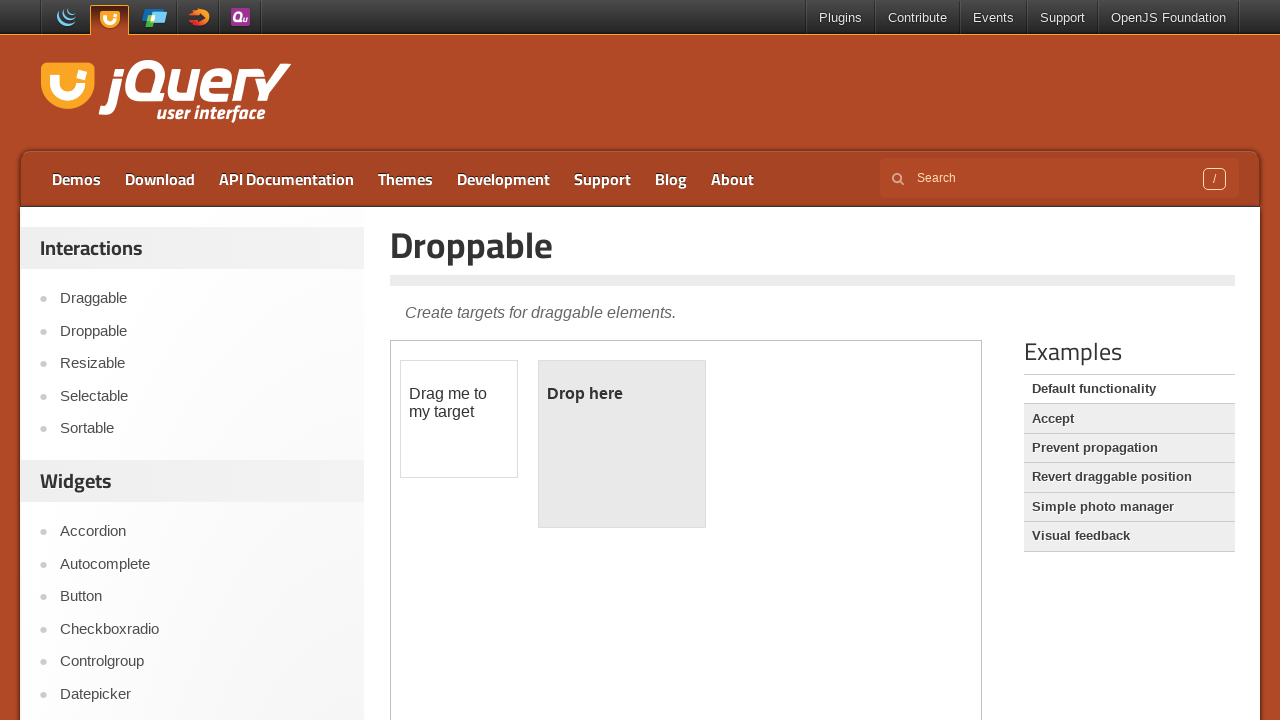

Located the droppable target element 'Drop here'
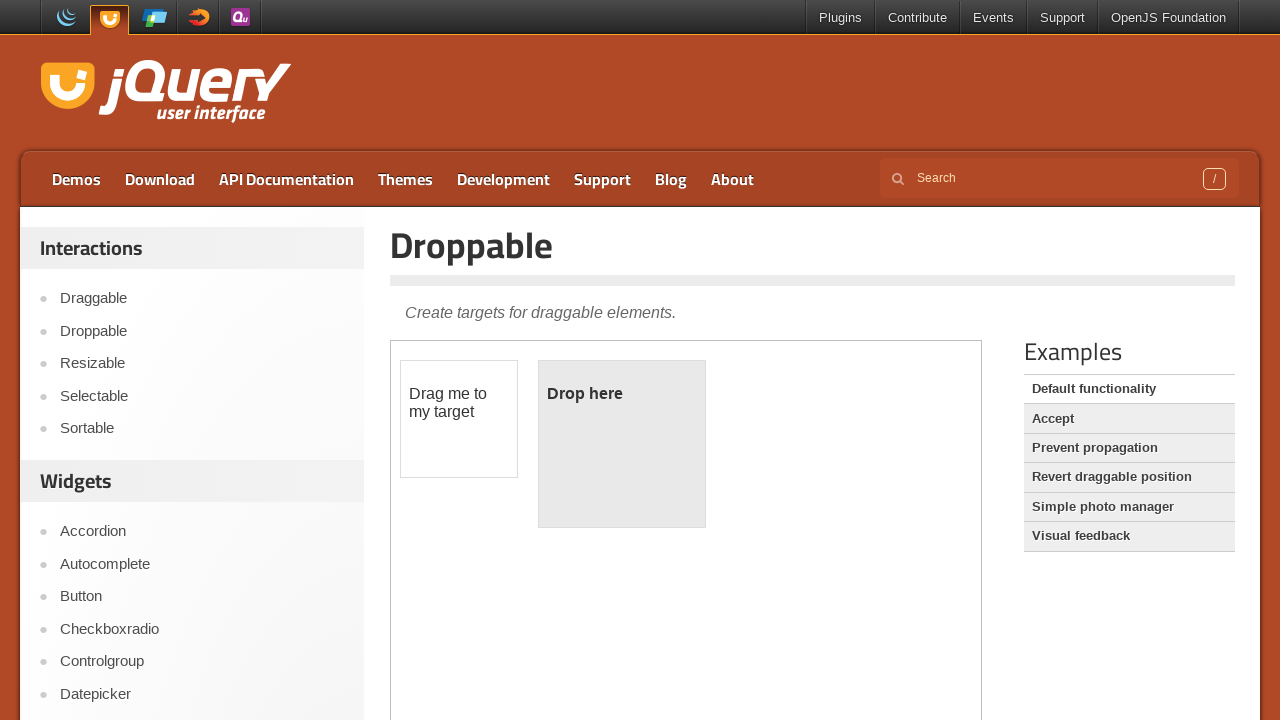

Dragged element to drop target - drag and drop completed at (622, 394)
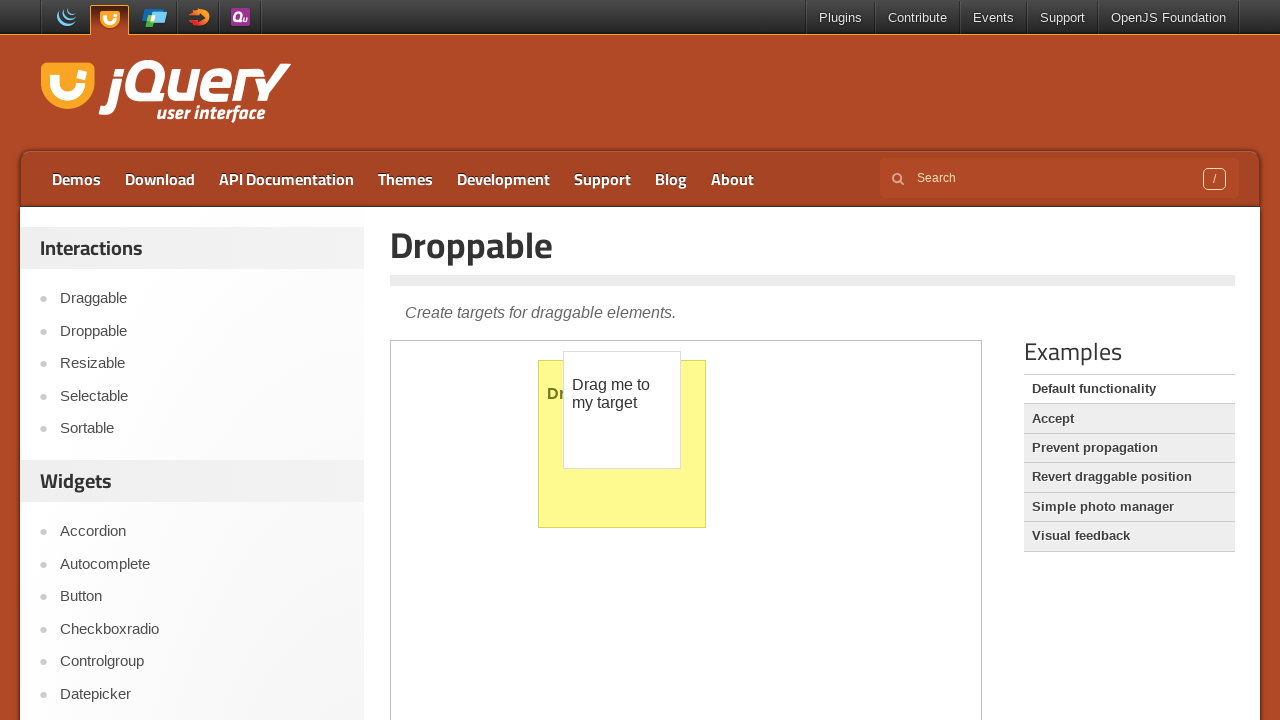

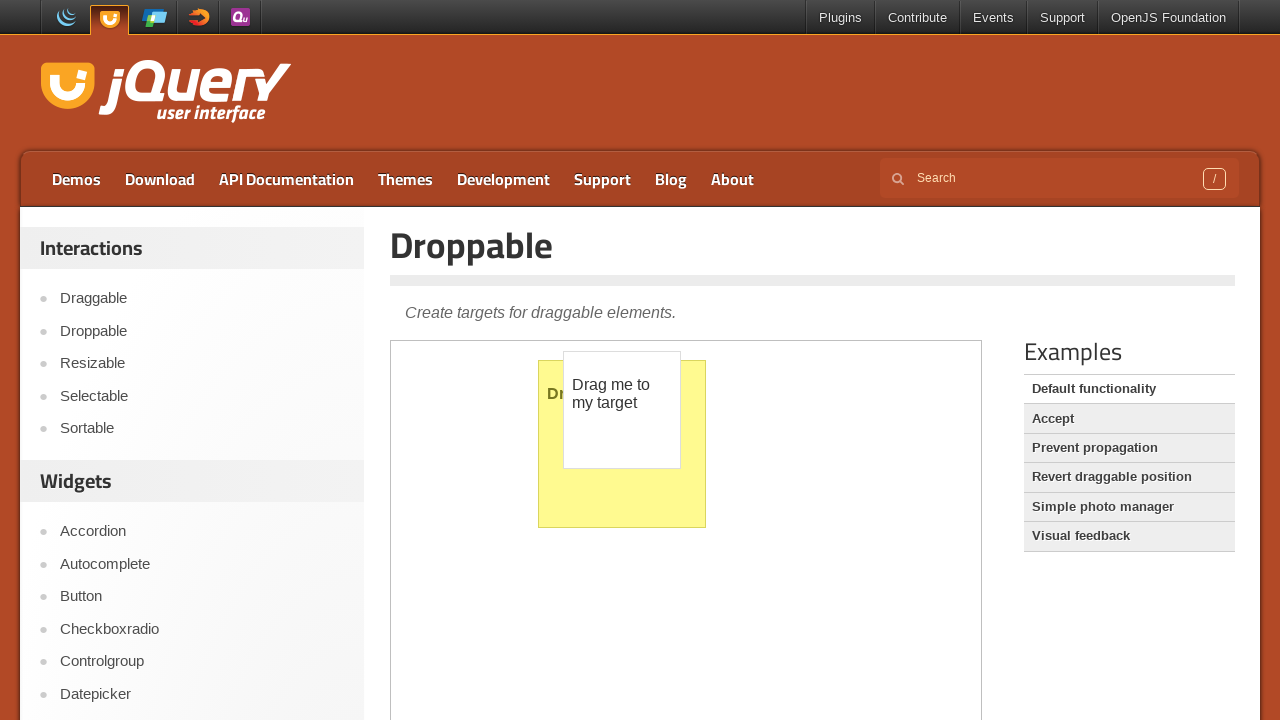